Tests the zoom functionality on a product with a Sale sticker by clicking the magnifying glass icon and verifying the lightbox appears

Starting URL: http://litecart.stqa.ru/index.php/en/acme-corp-m-1/

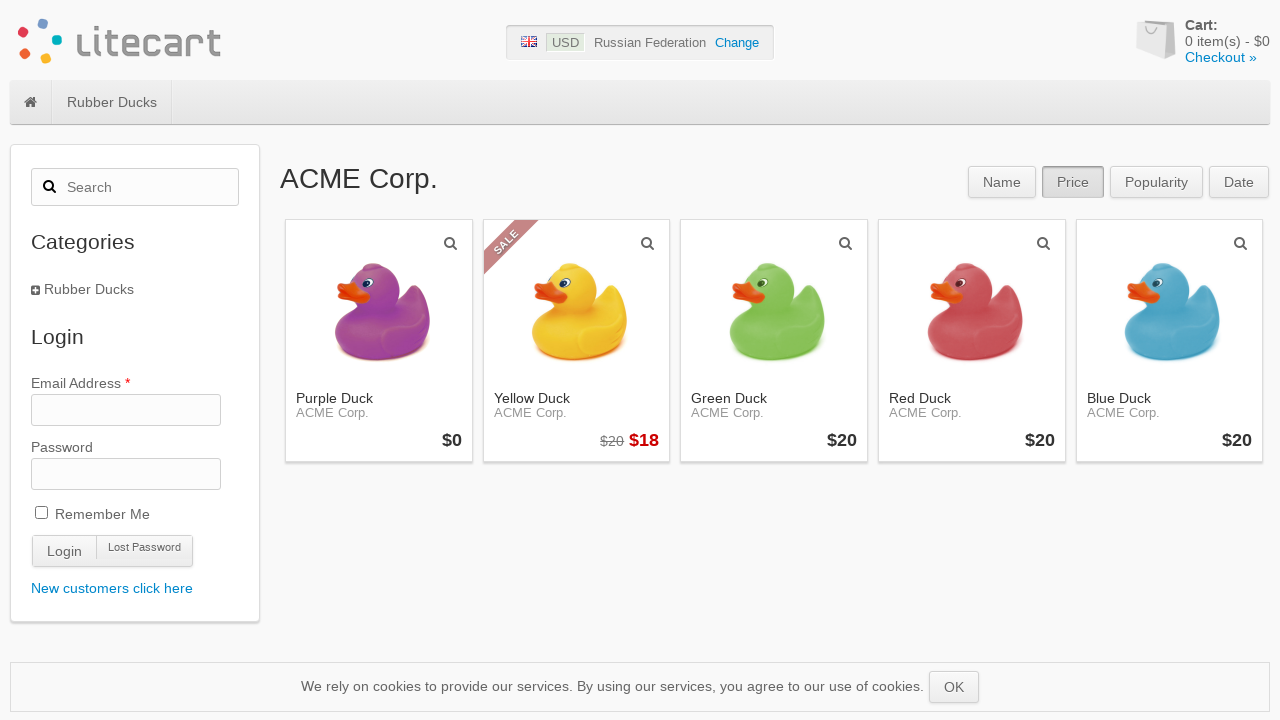

Clicked magnifying glass icon on product with Sale sticker at (648, 242) on xpath=//*[contains(@class, "sticker") and contains(@class, "sale")]/../../../*[c
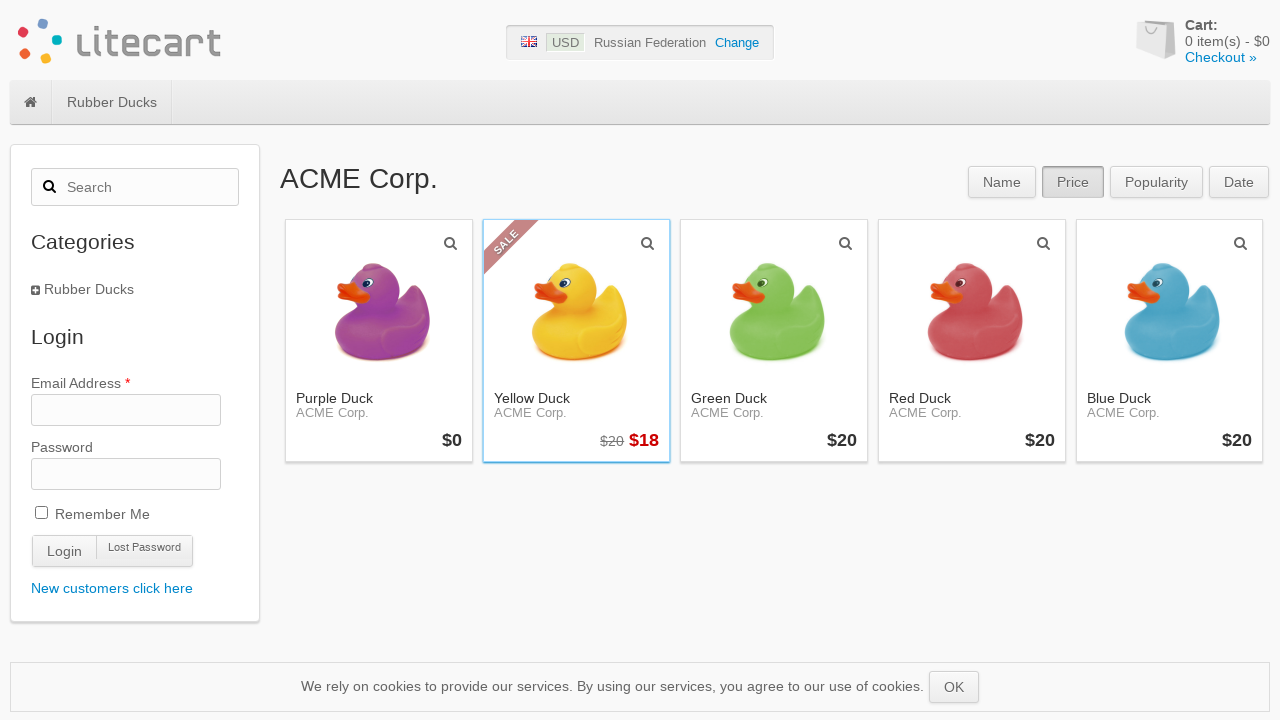

Lightbox appeared with product zoom image
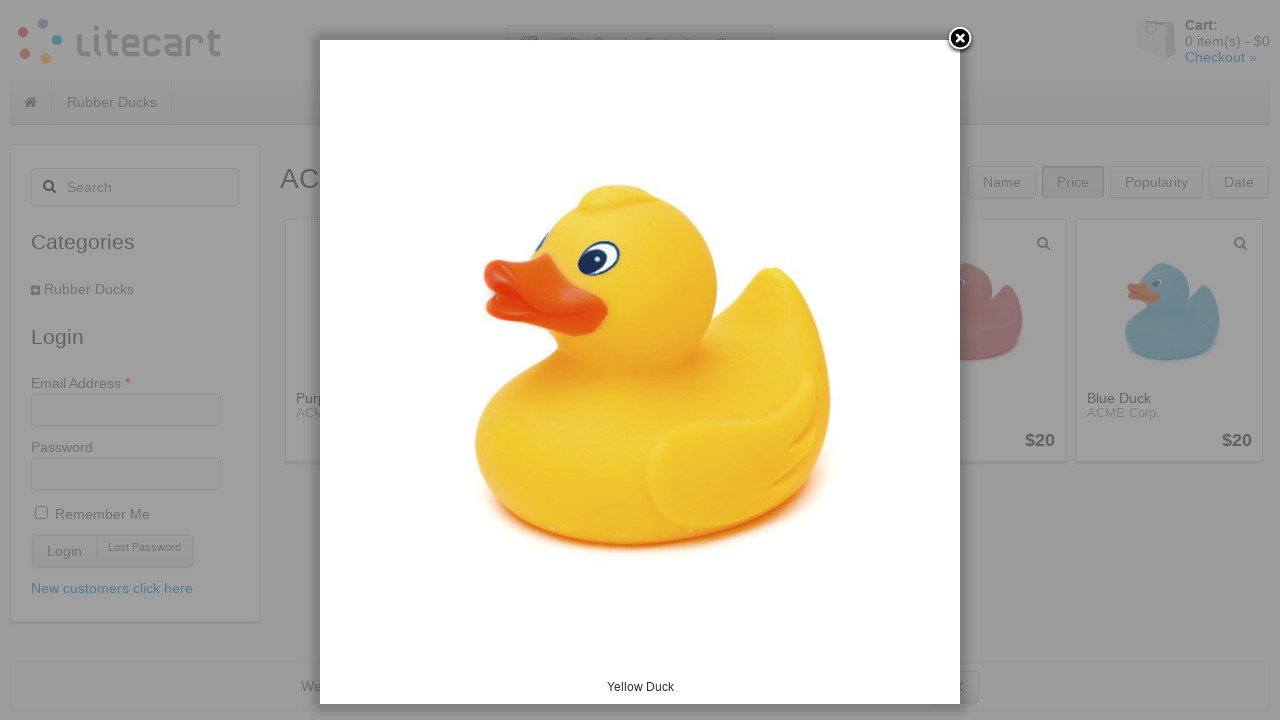

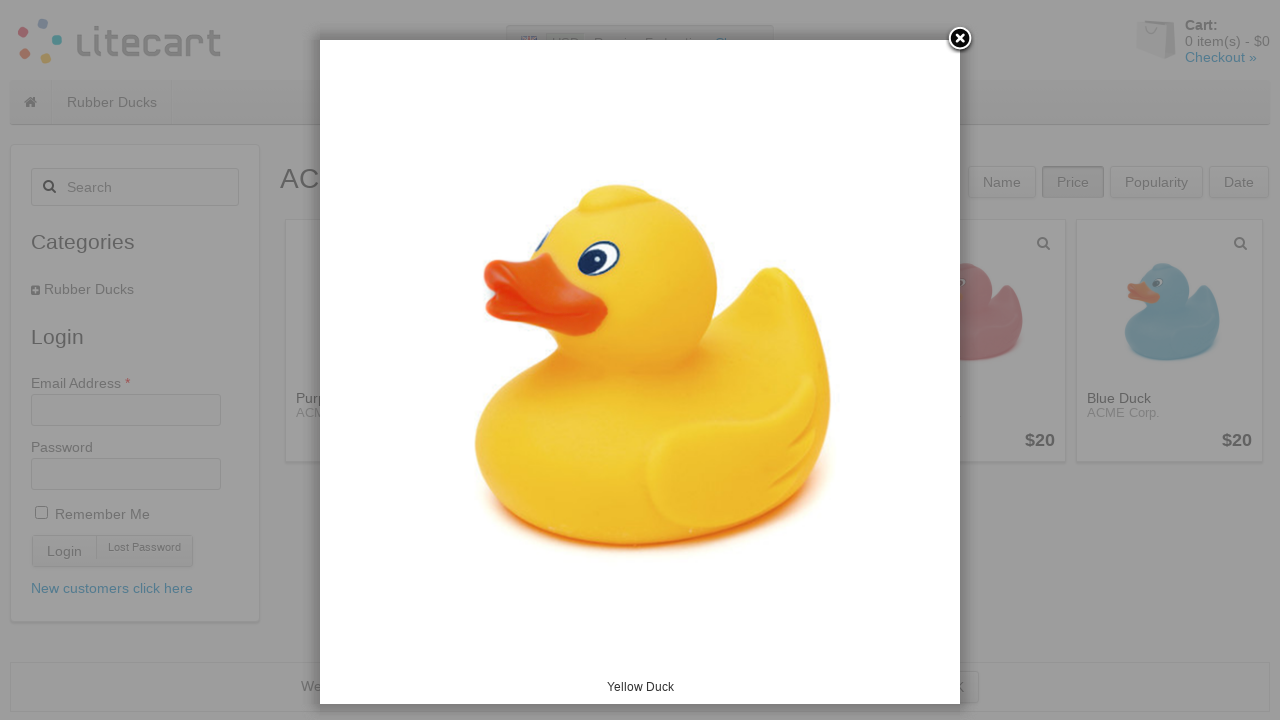